Tests drag and drop functionality by dragging an element from source to target location within an iframe

Starting URL: https://jqueryui.com/droppable/

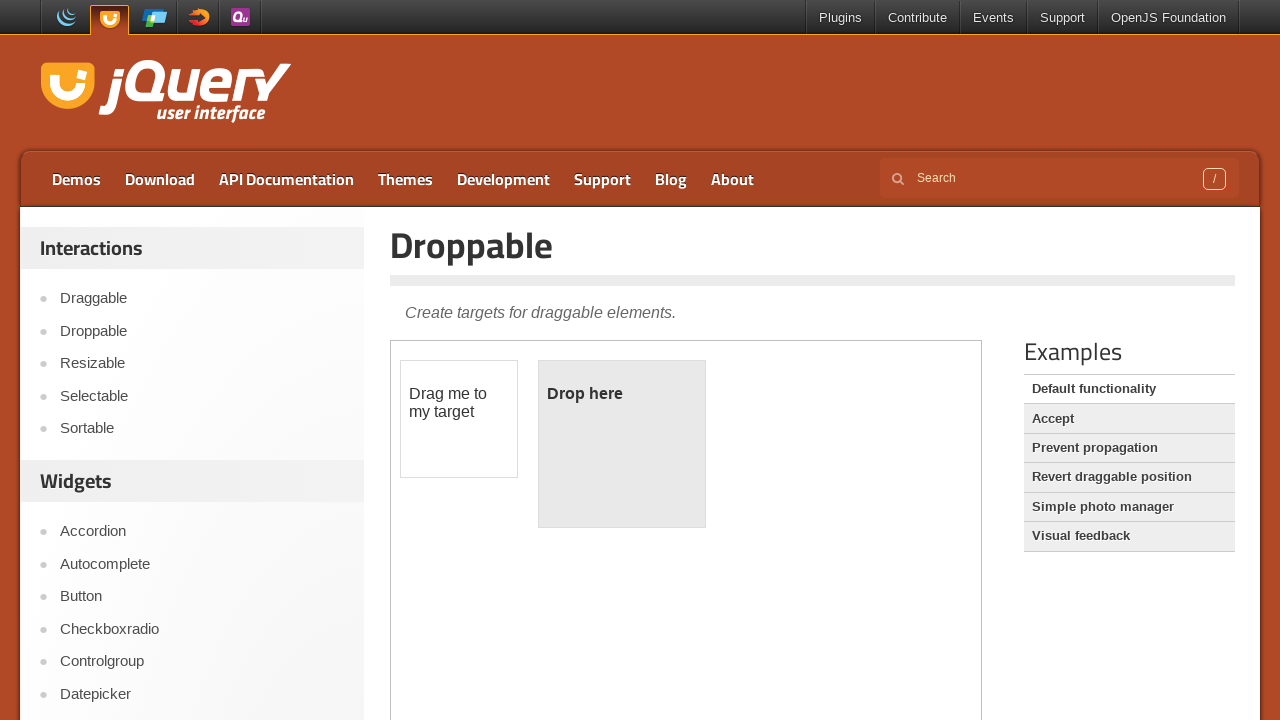

Located the iframe containing drag and drop demo
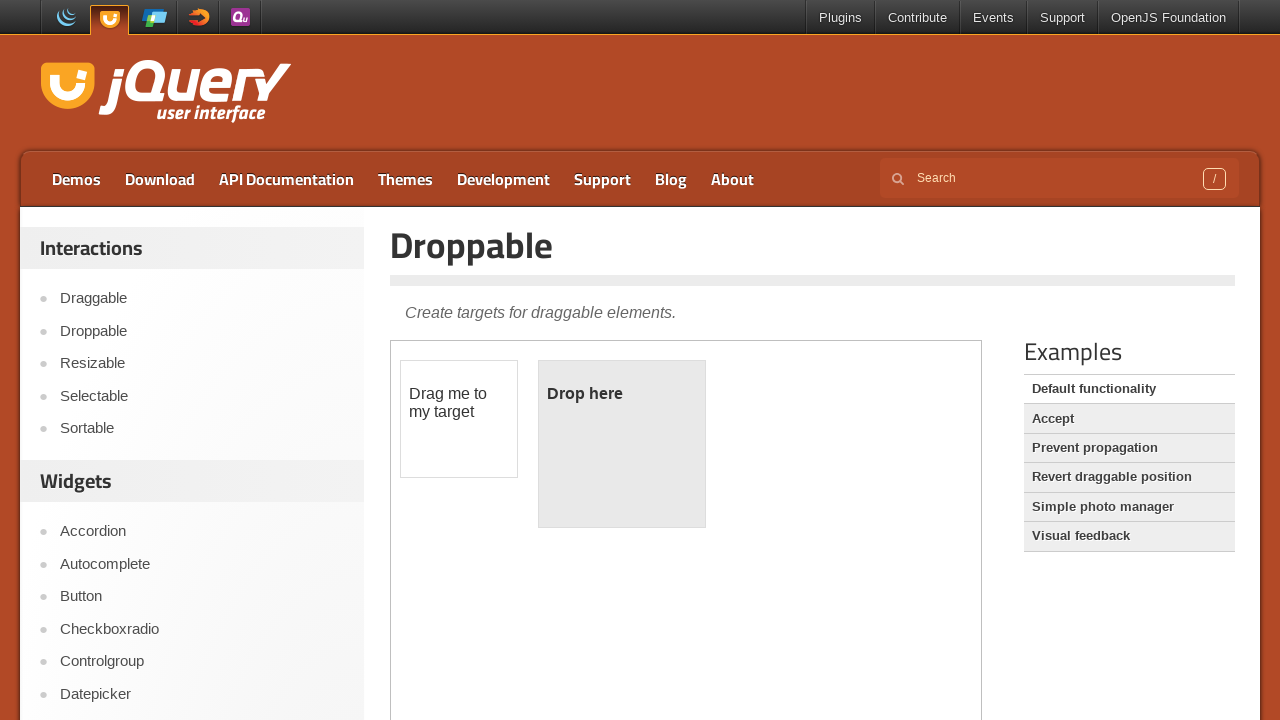

Located the draggable source element
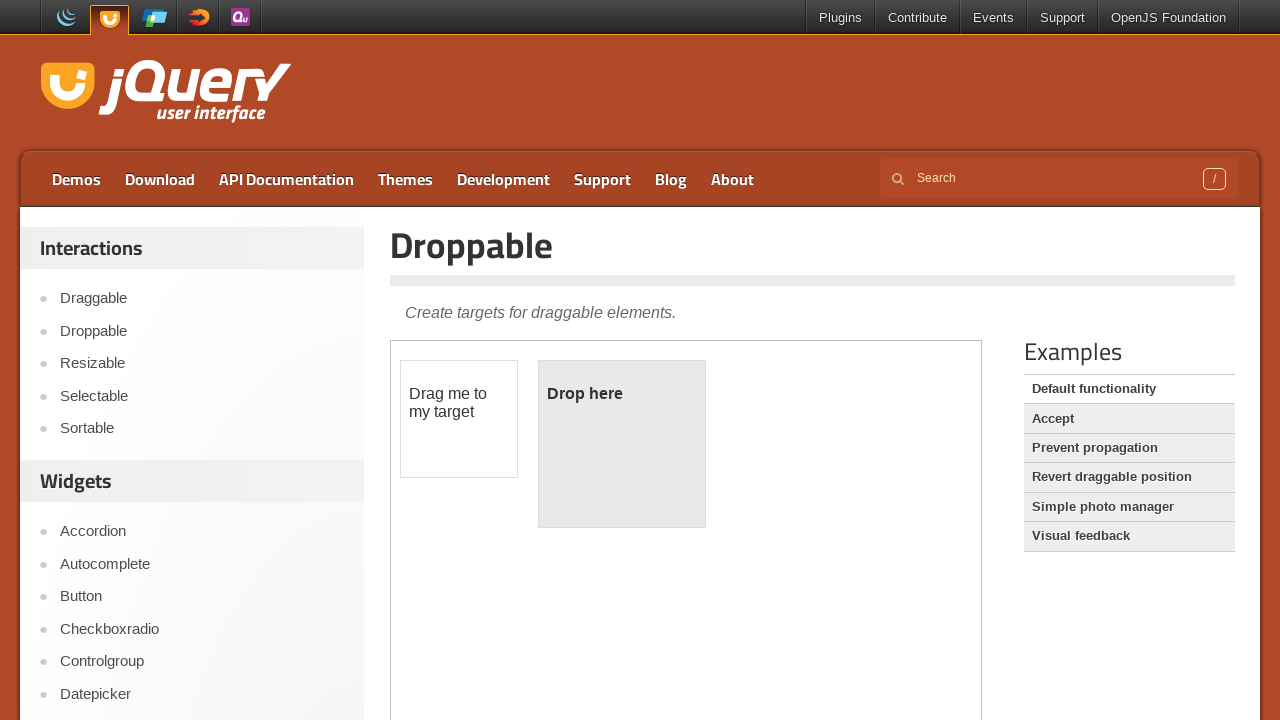

Located the droppable target element
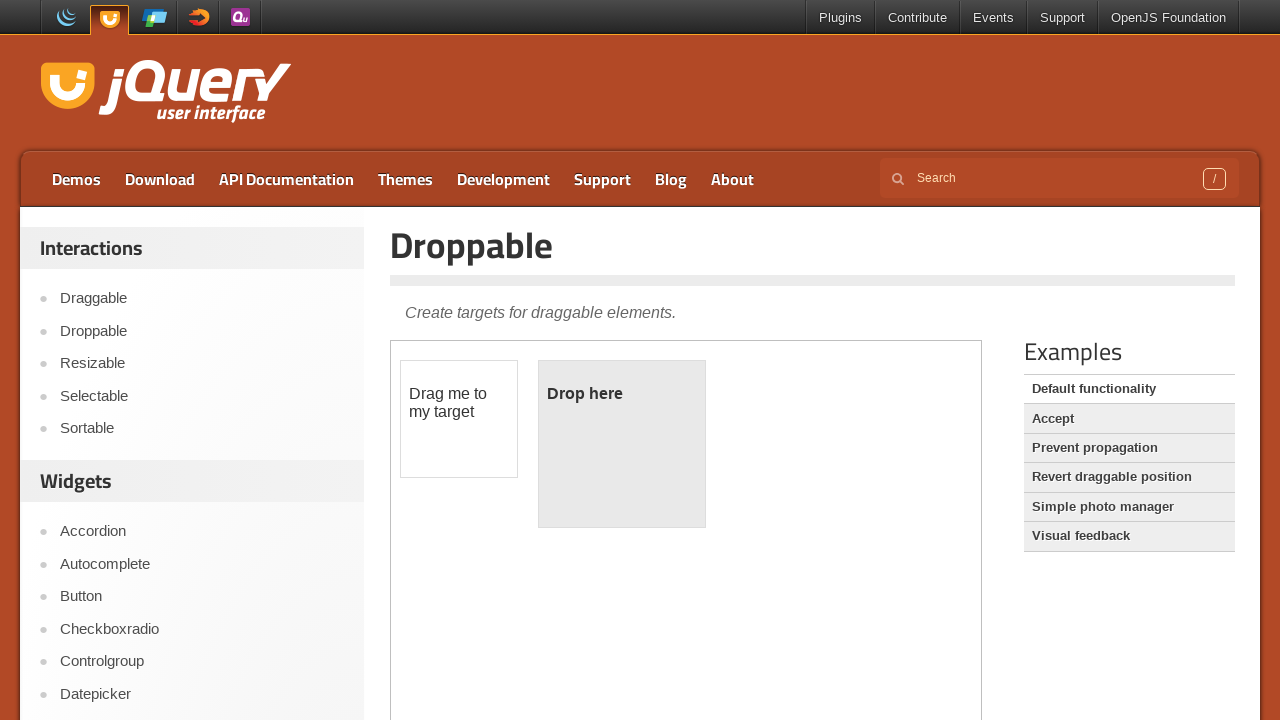

Dragged element from source to target location at (622, 444)
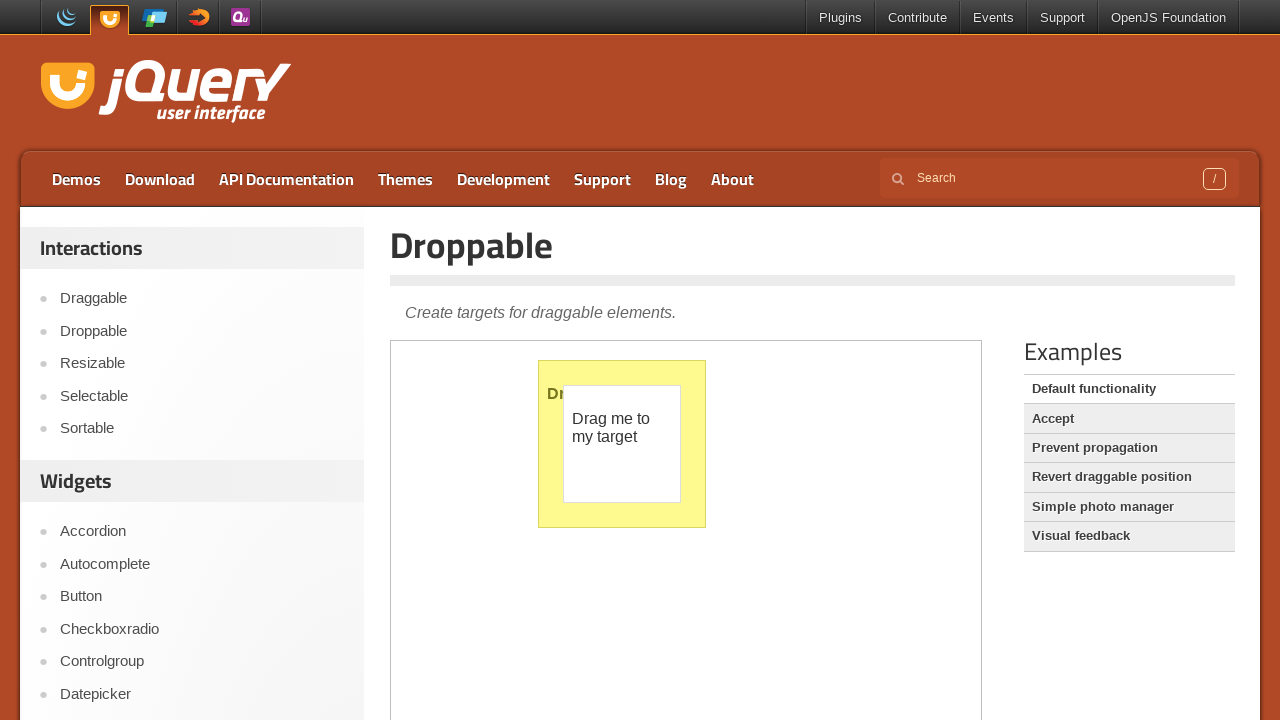

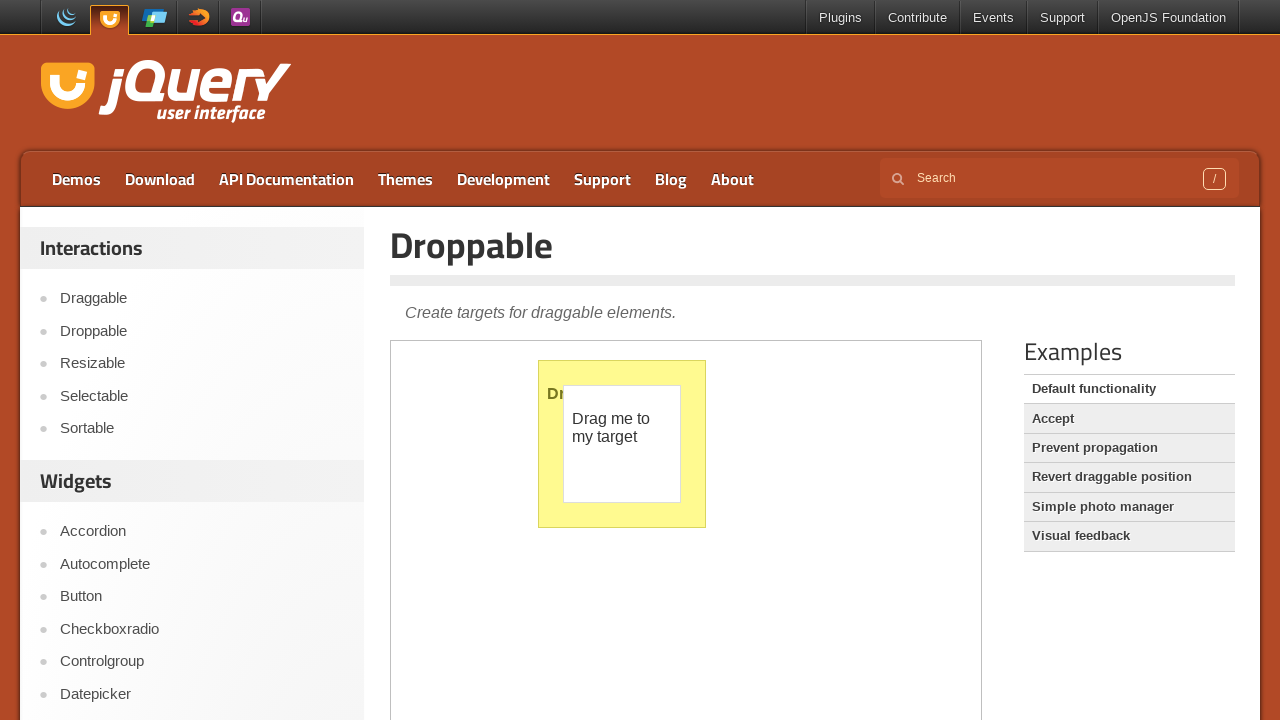